Tests window handling by clicking a button inside an iframe that opens a new window, then switches to the new window and closes it

Starting URL: https://www.w3schools.com/jsref/tryit.asp?filename=tryjsref_win_open

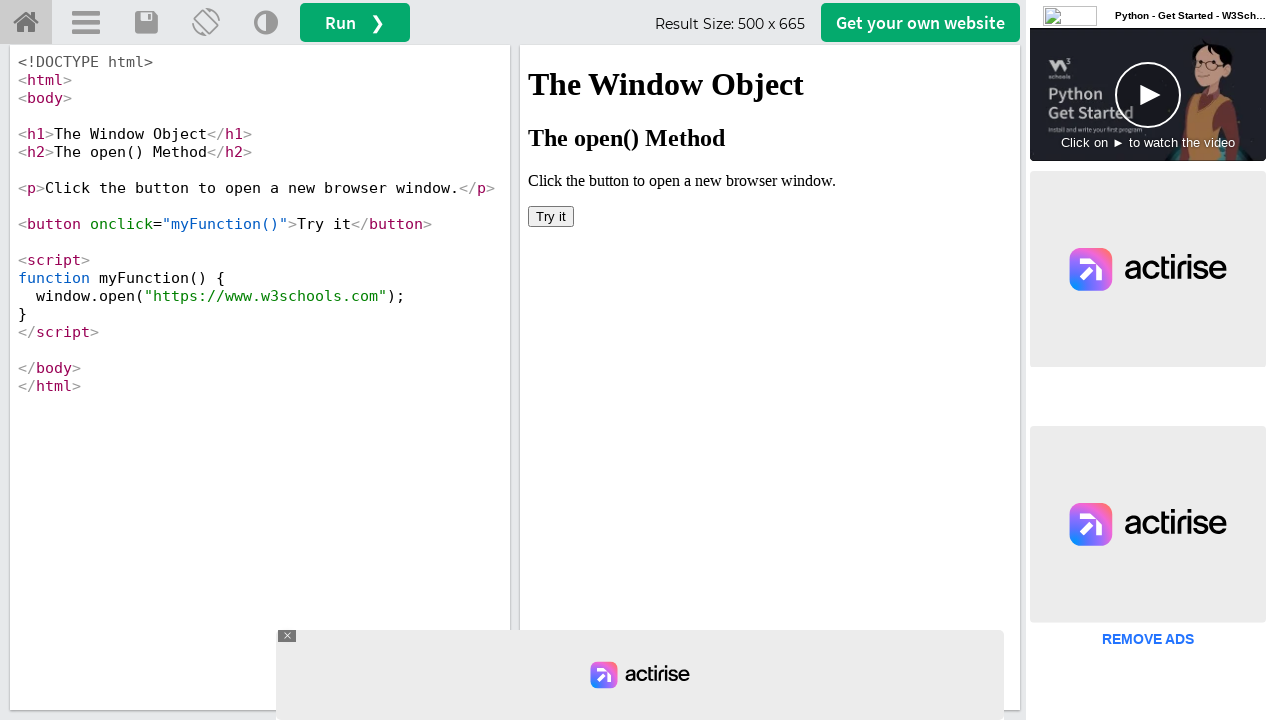

Located iframe with ID 'iframeResult'
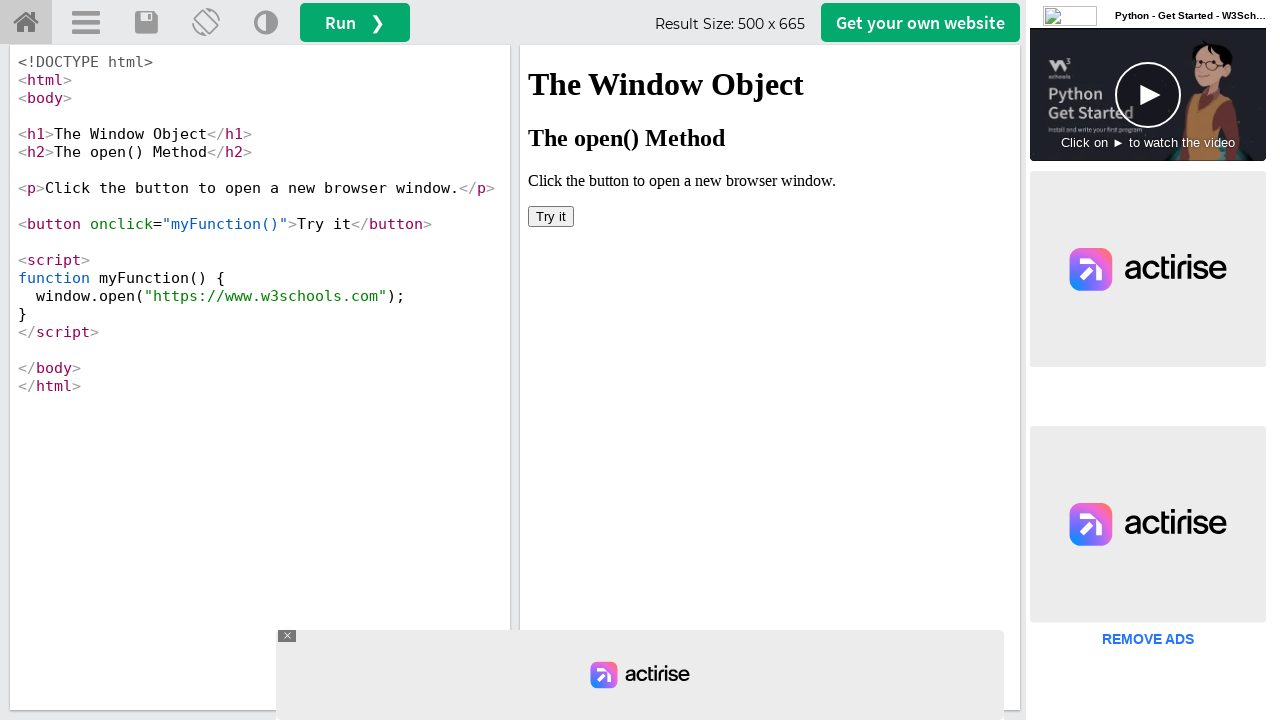

Clicked 'Try it' button inside iframe to open new window at (551, 216) on #iframeResult >> internal:control=enter-frame >> button:has-text('Try it')
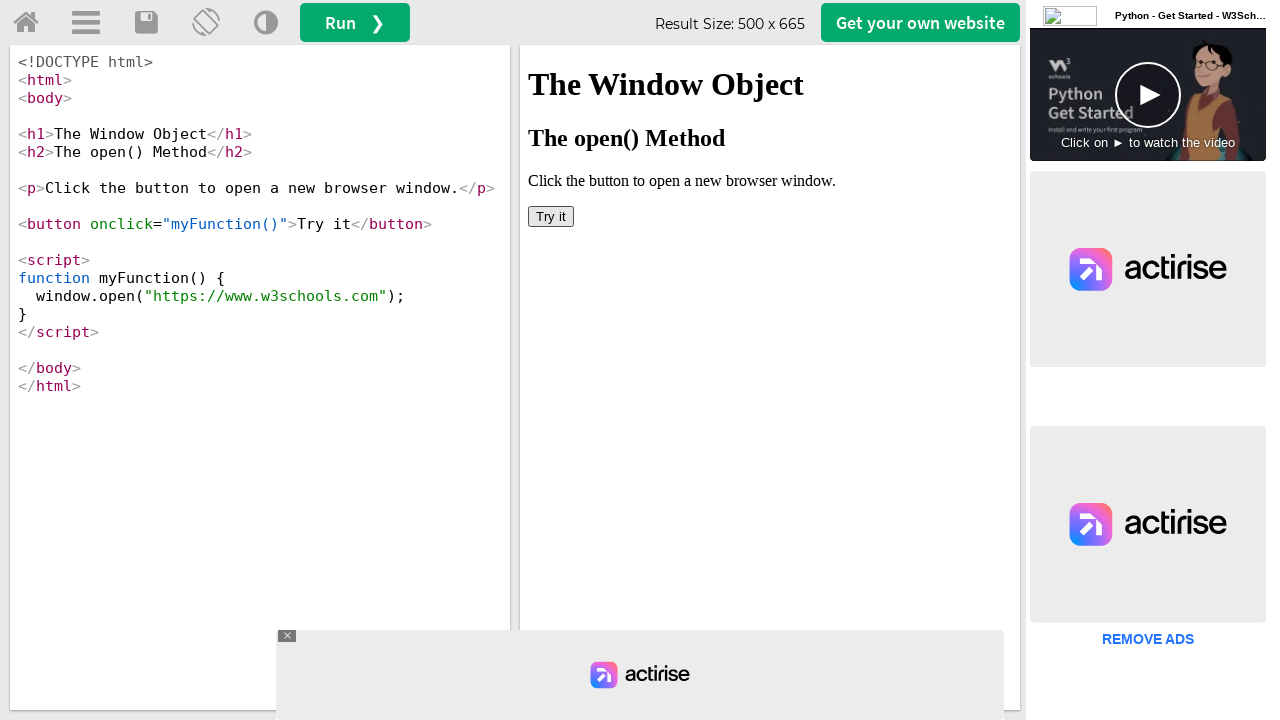

Captured new window that was opened
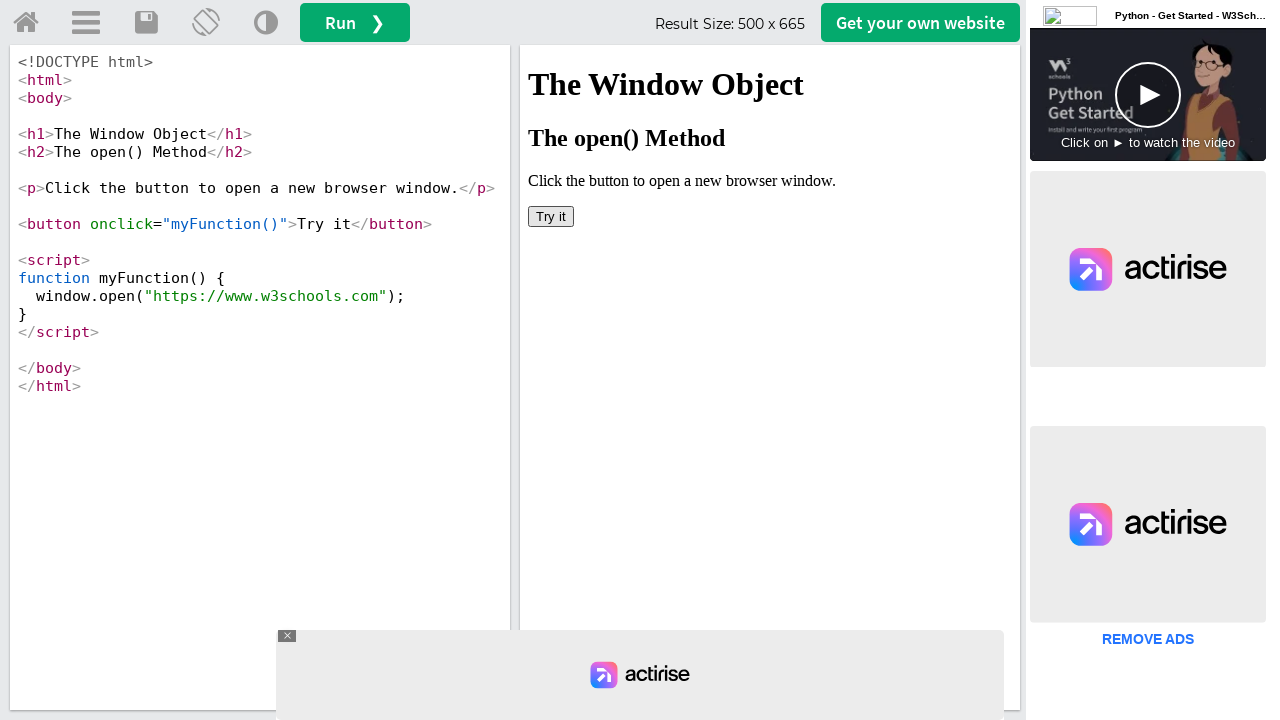

Closed the new window
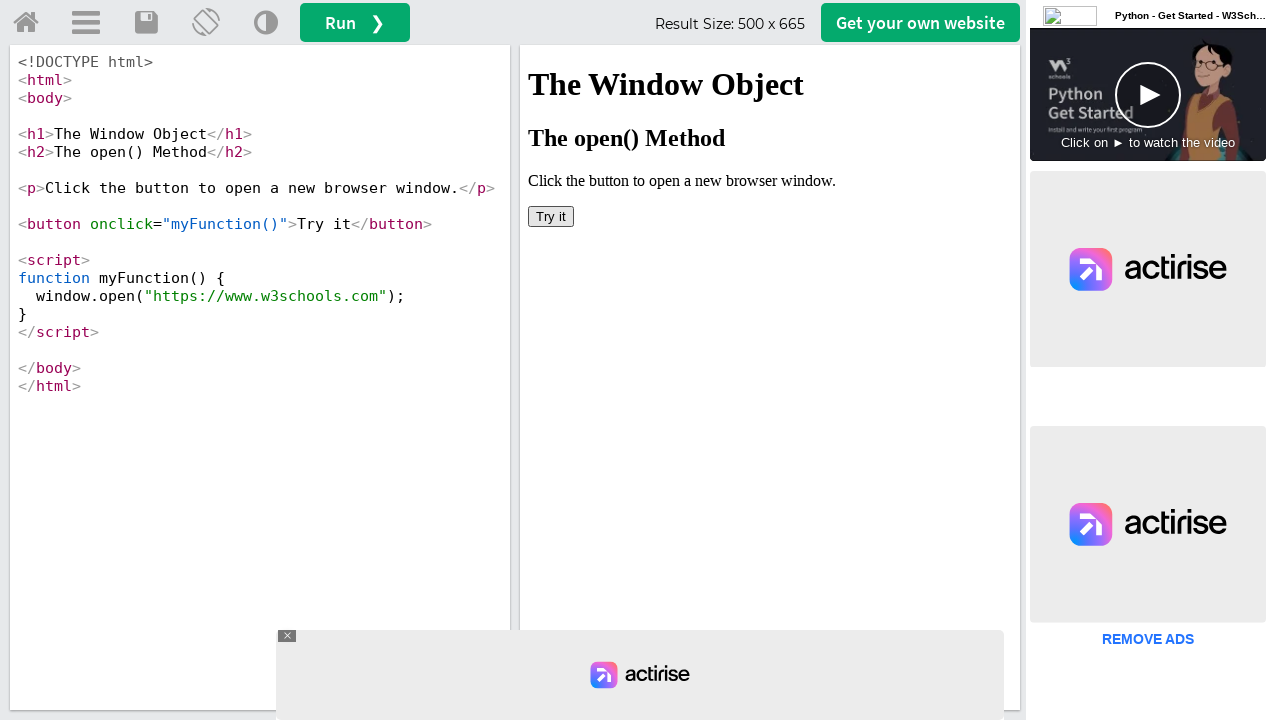

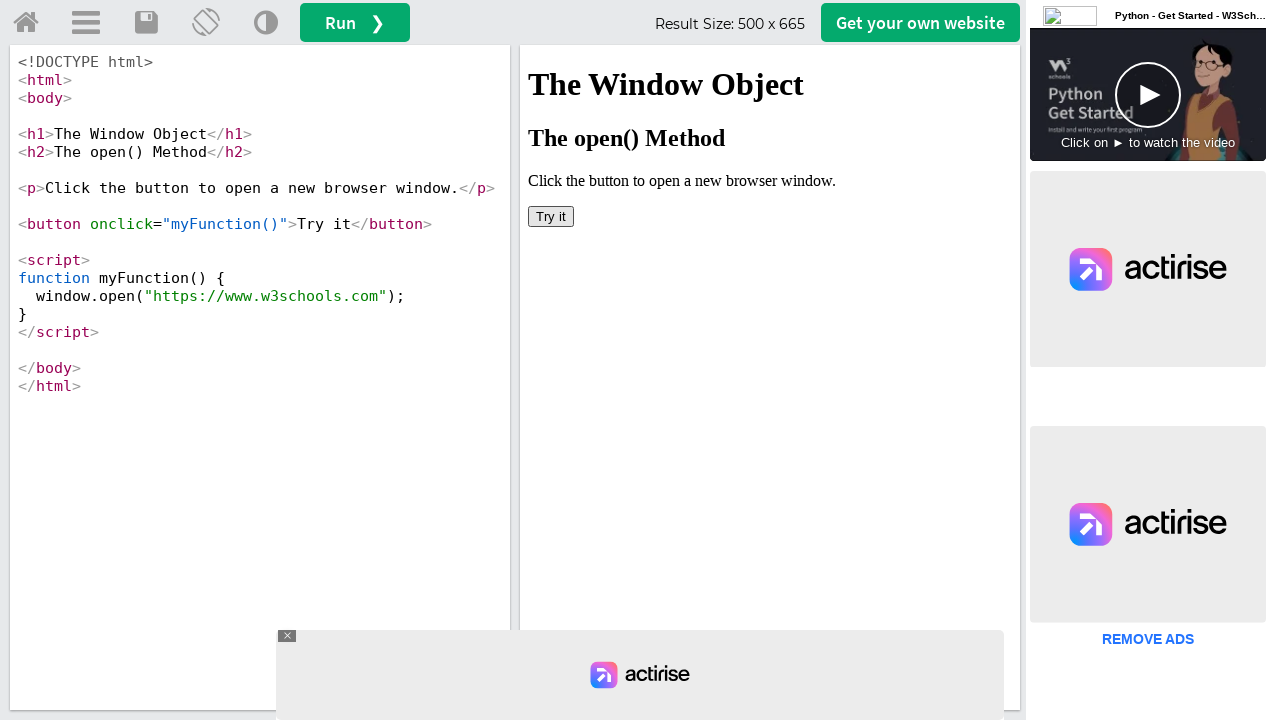